Tests adding a product to cart by clicking on a product and then clicking the Add to cart button

Starting URL: https://www.demoblaze.com/index.html

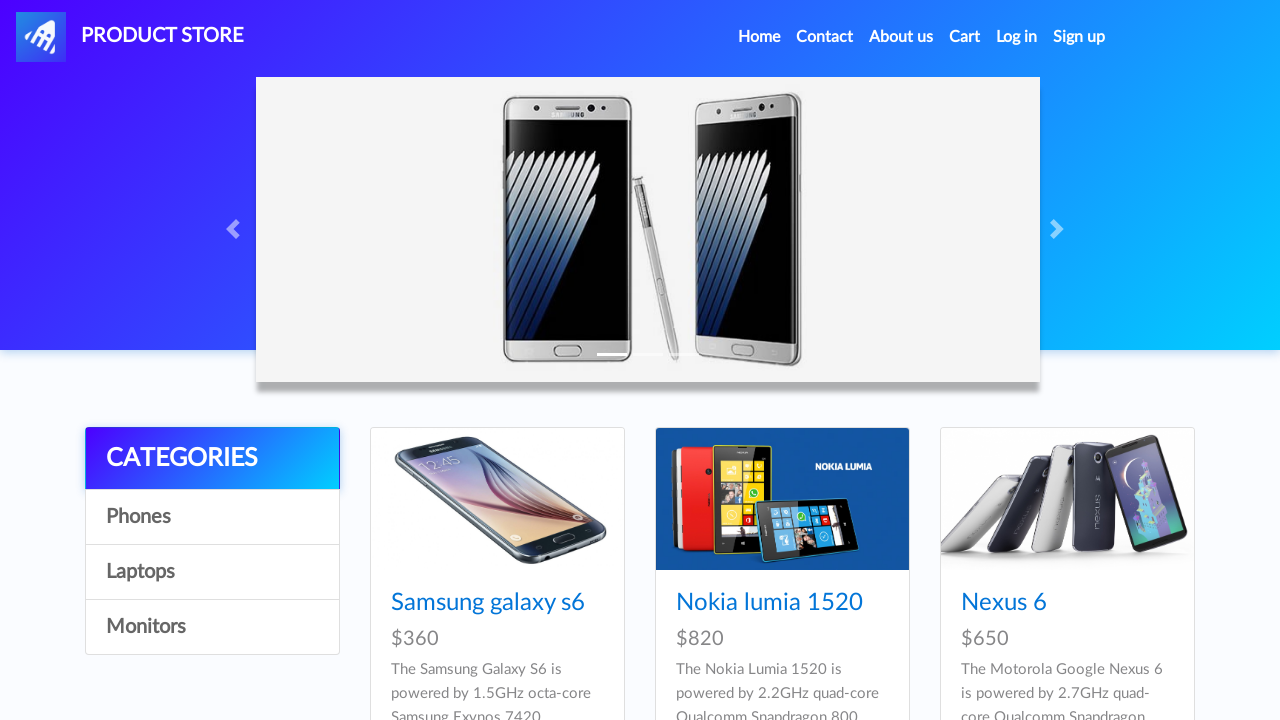

Clicked on the first product at (488, 603) on a.hrefch >> nth=0
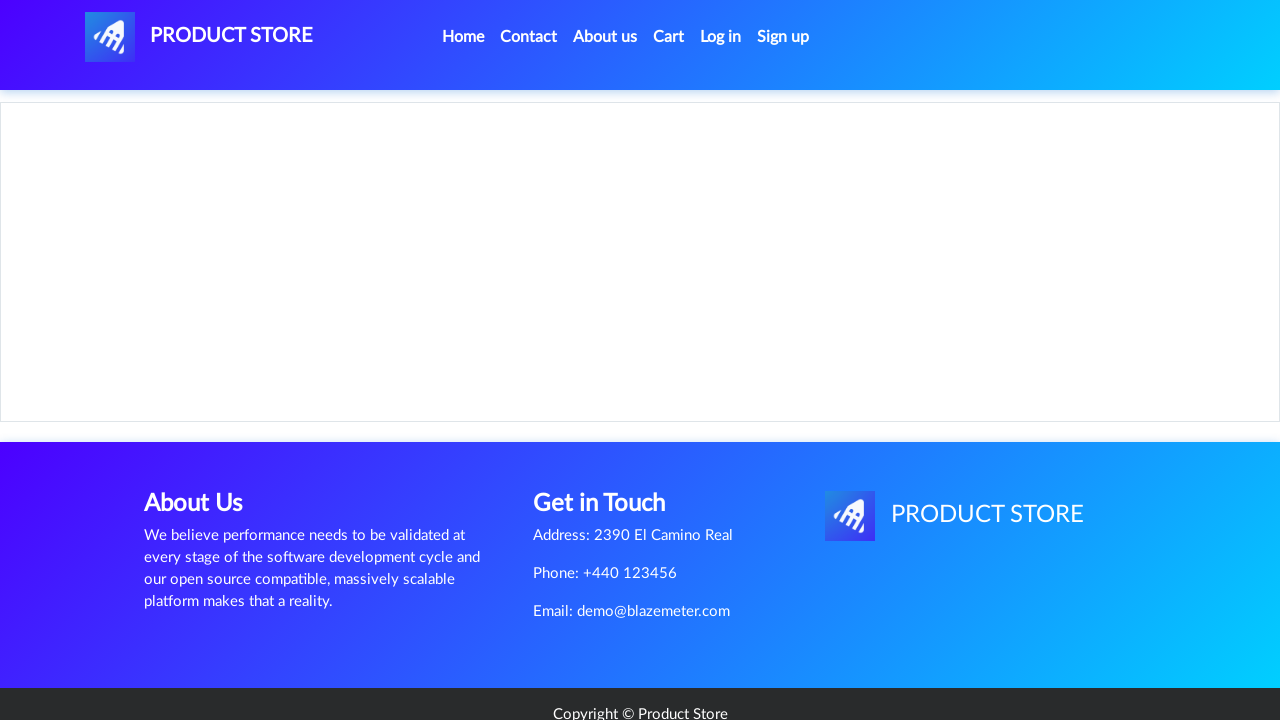

Product page loaded and Add to cart button is visible
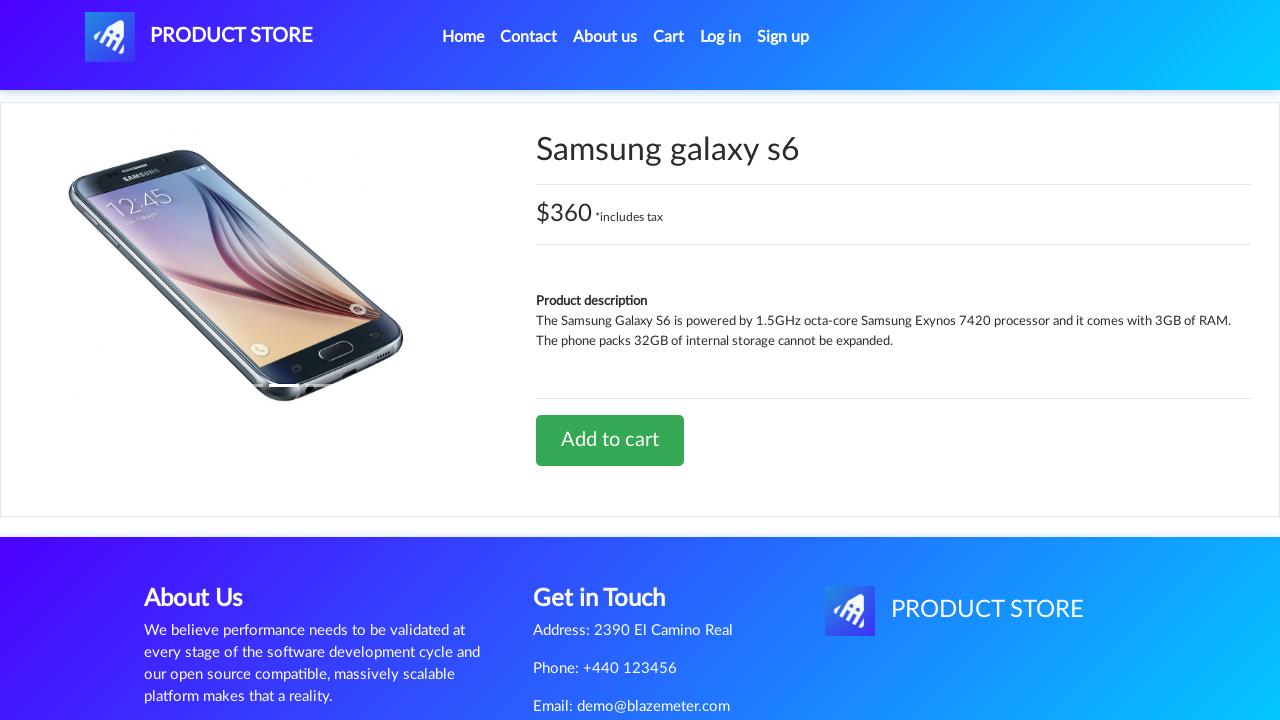

Clicked Add to cart button at (610, 440) on a.btn-success:has-text('Add to cart')
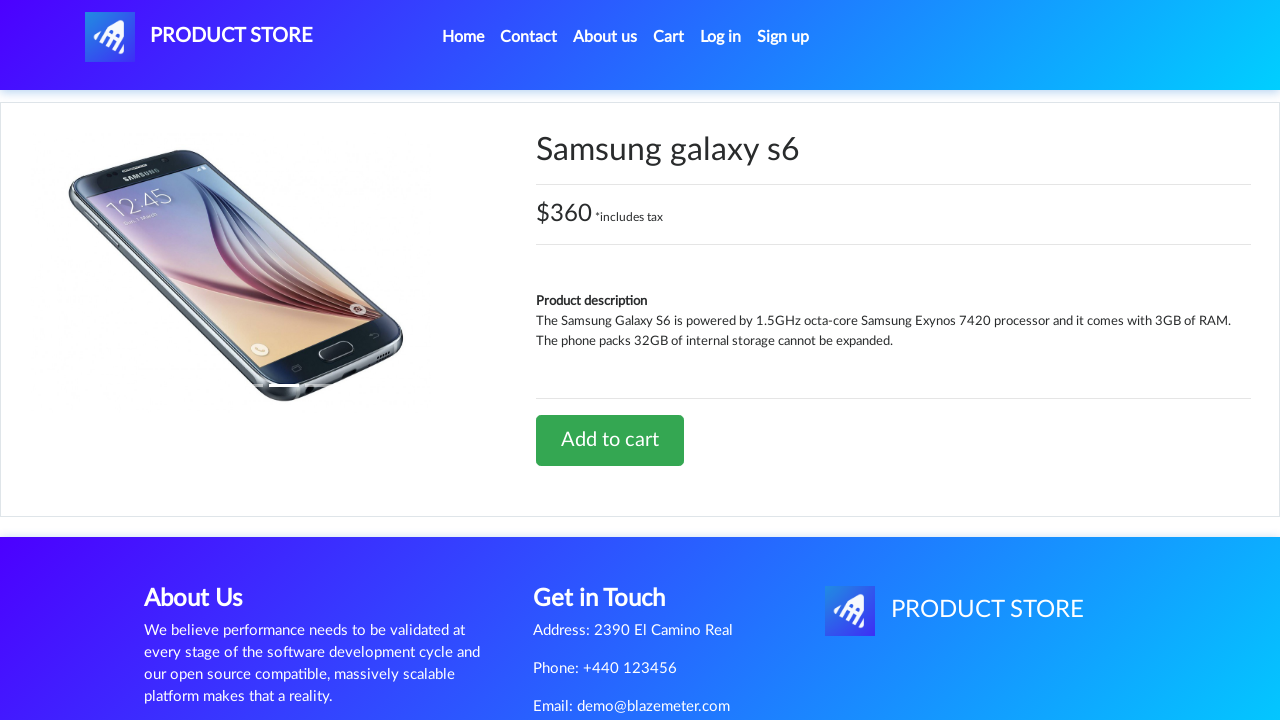

Accepted alert dialog confirming product added to cart
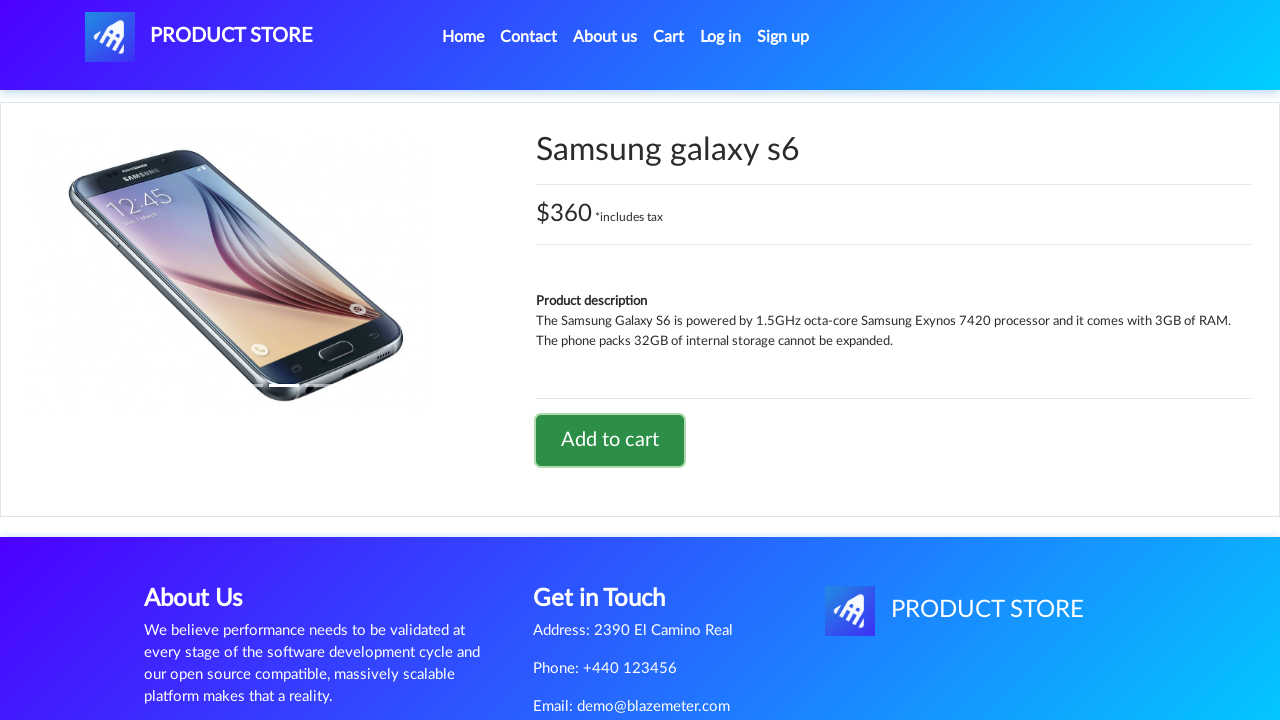

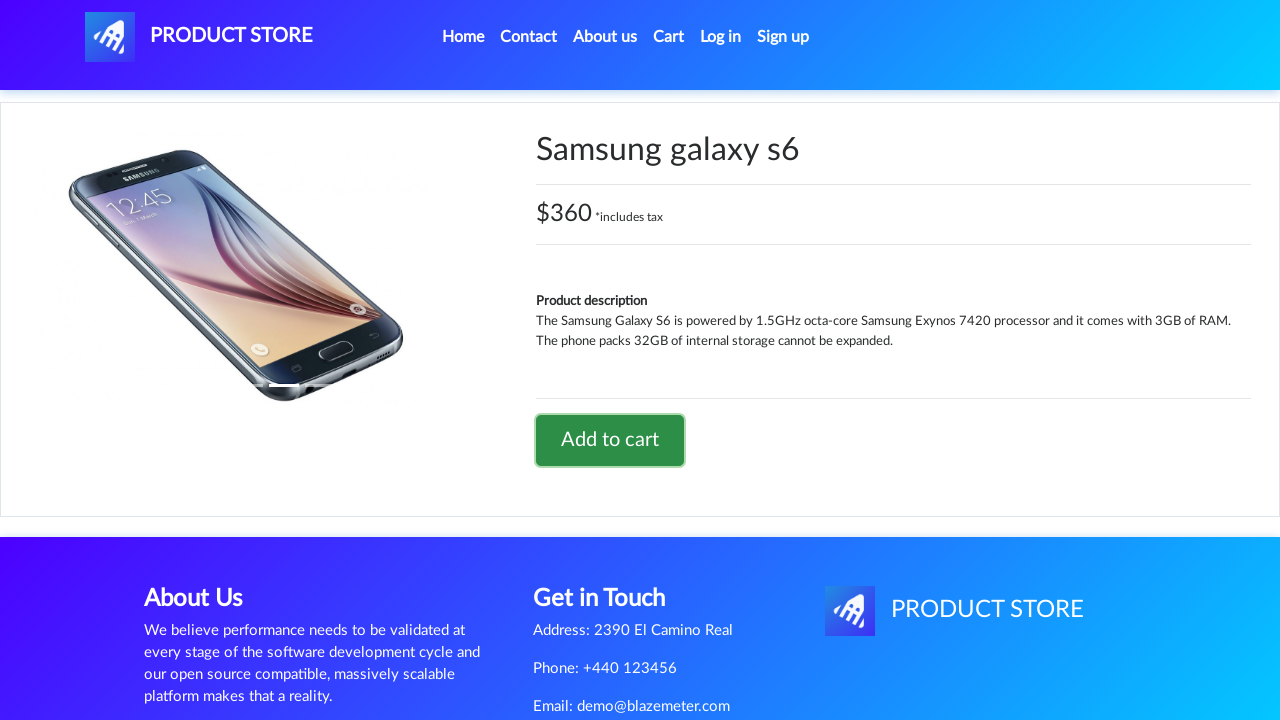